Tests window switching functionality by clicking a link that opens a new window, switching to it to verify content, then switching back to the parent window

Starting URL: https://the-internet.herokuapp.com/windows

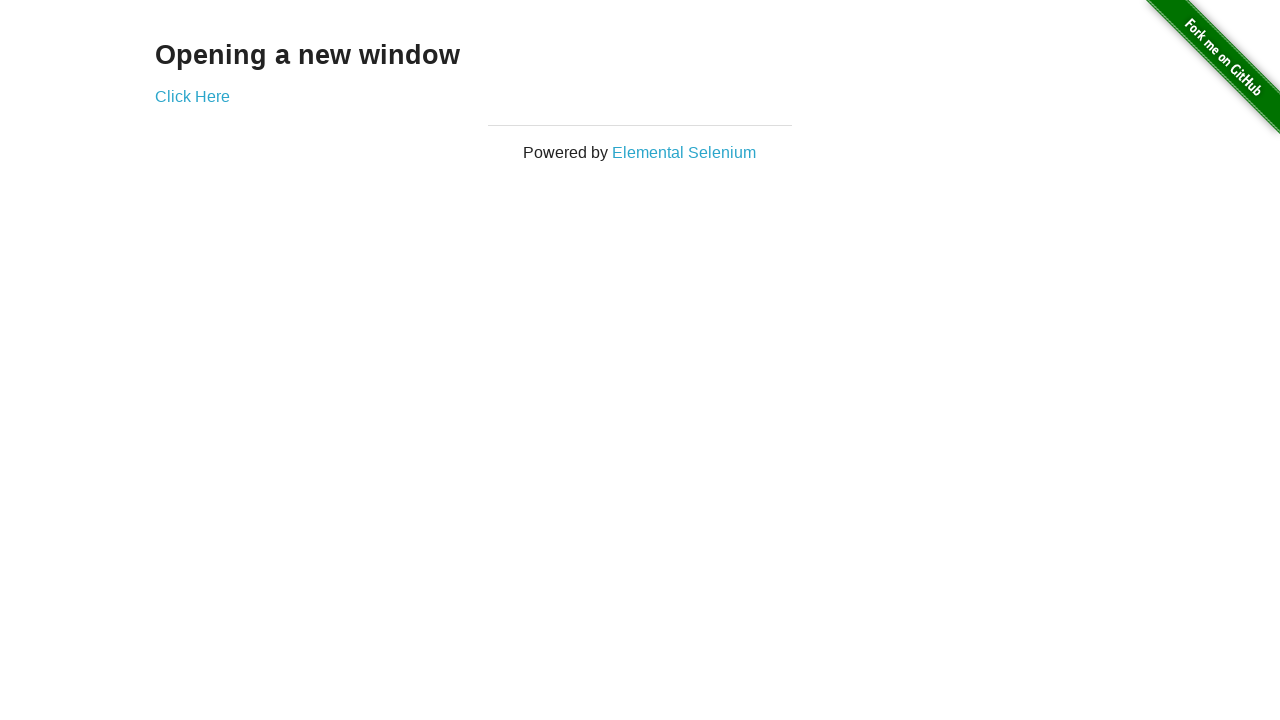

Clicked 'Click Here' link to open new window at (192, 96) on a:has-text('Click Here')
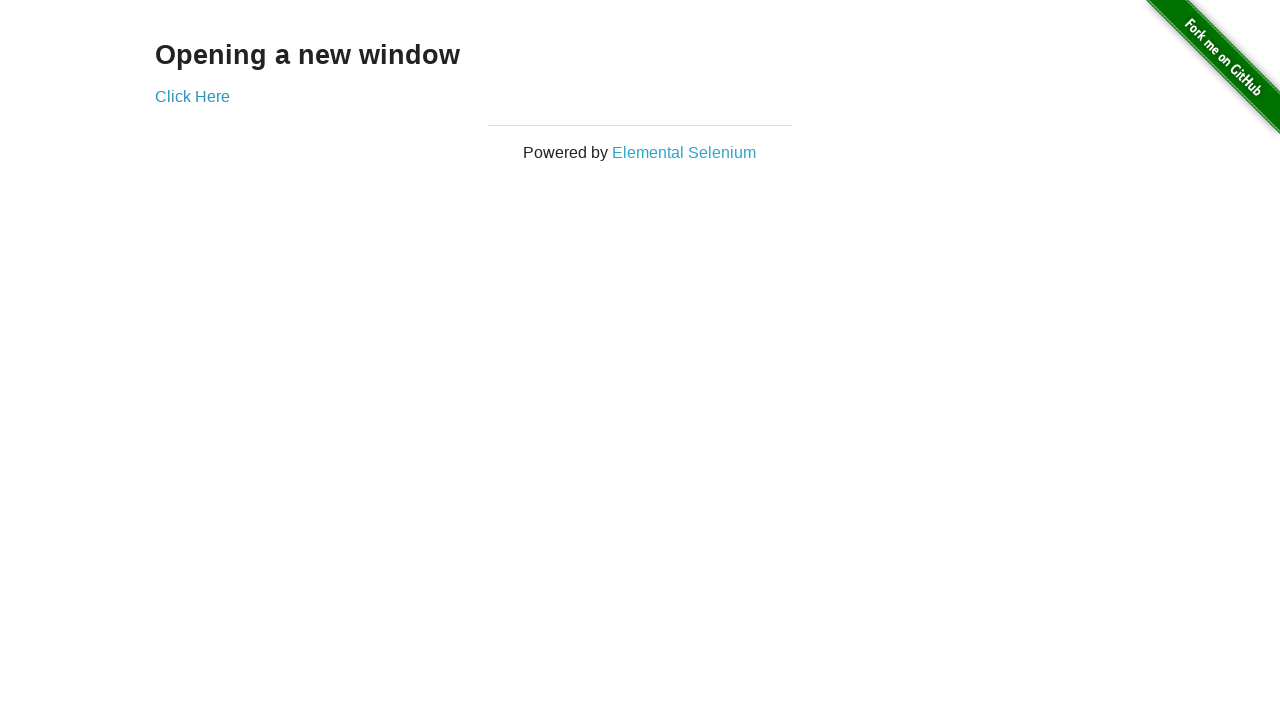

New window opened and captured
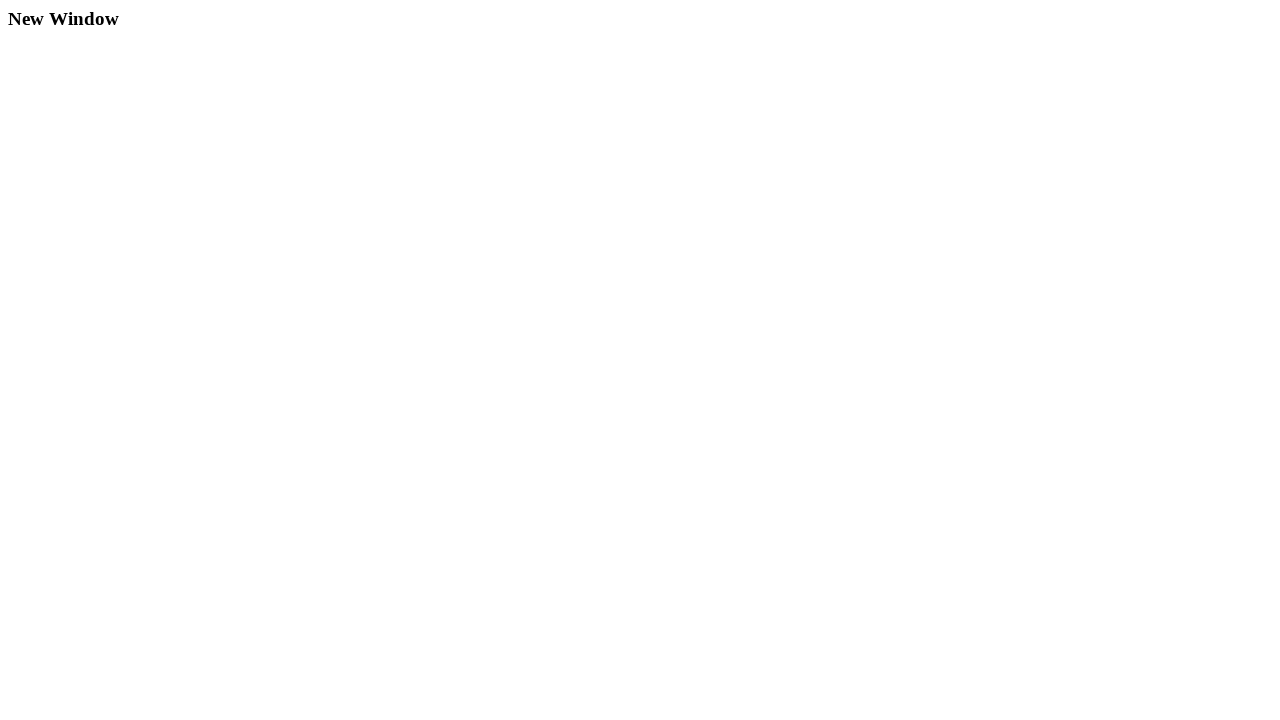

New window page load state completed
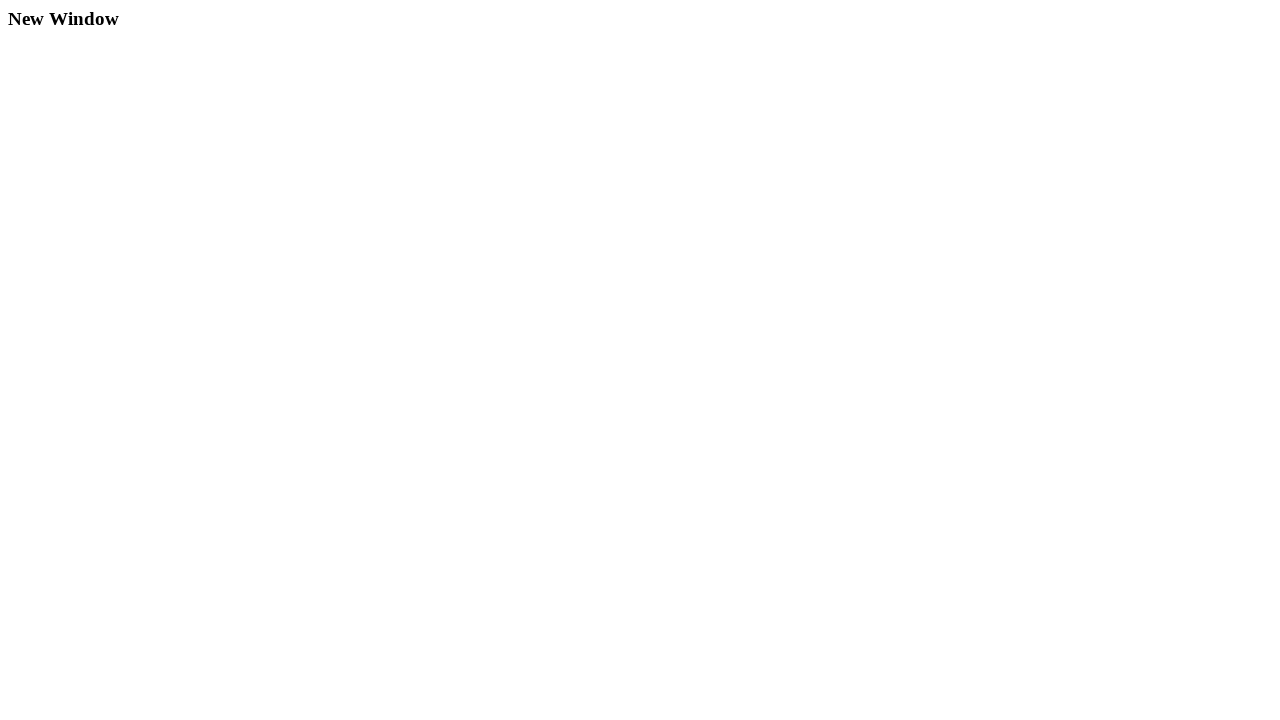

Verified 'New Window' text content in new window
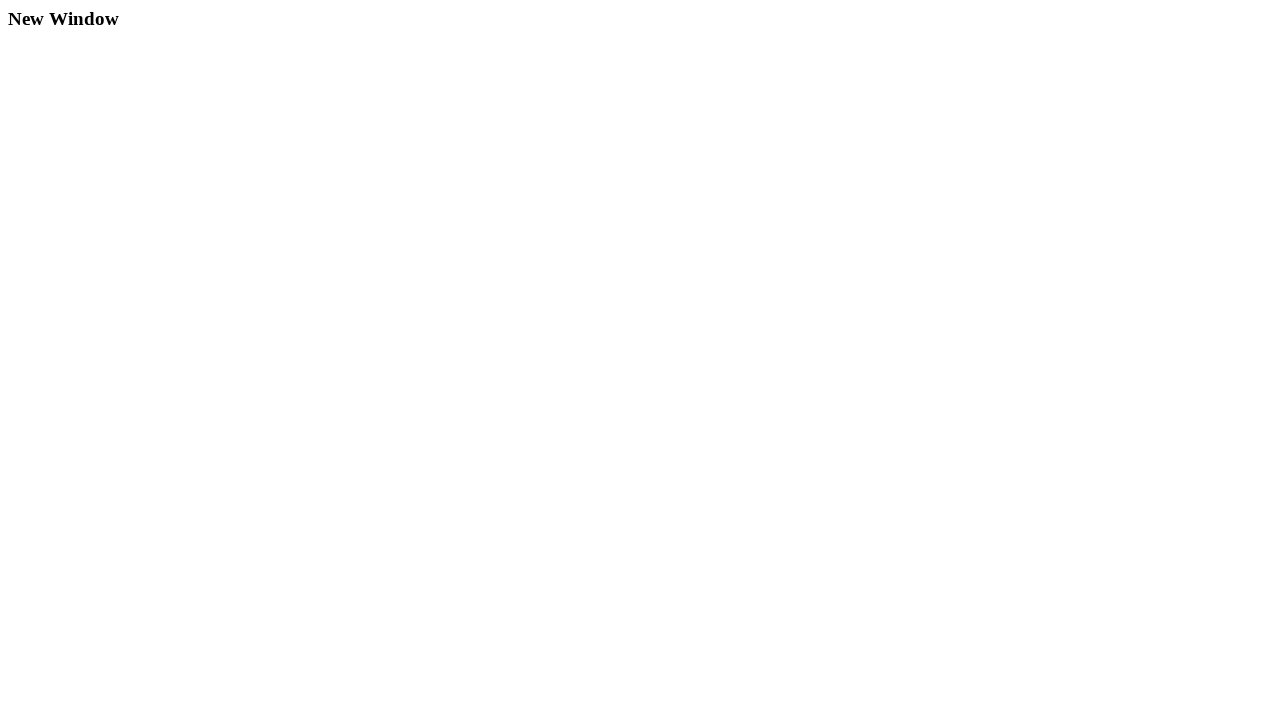

Verified 'Opening a new window' text content in parent window
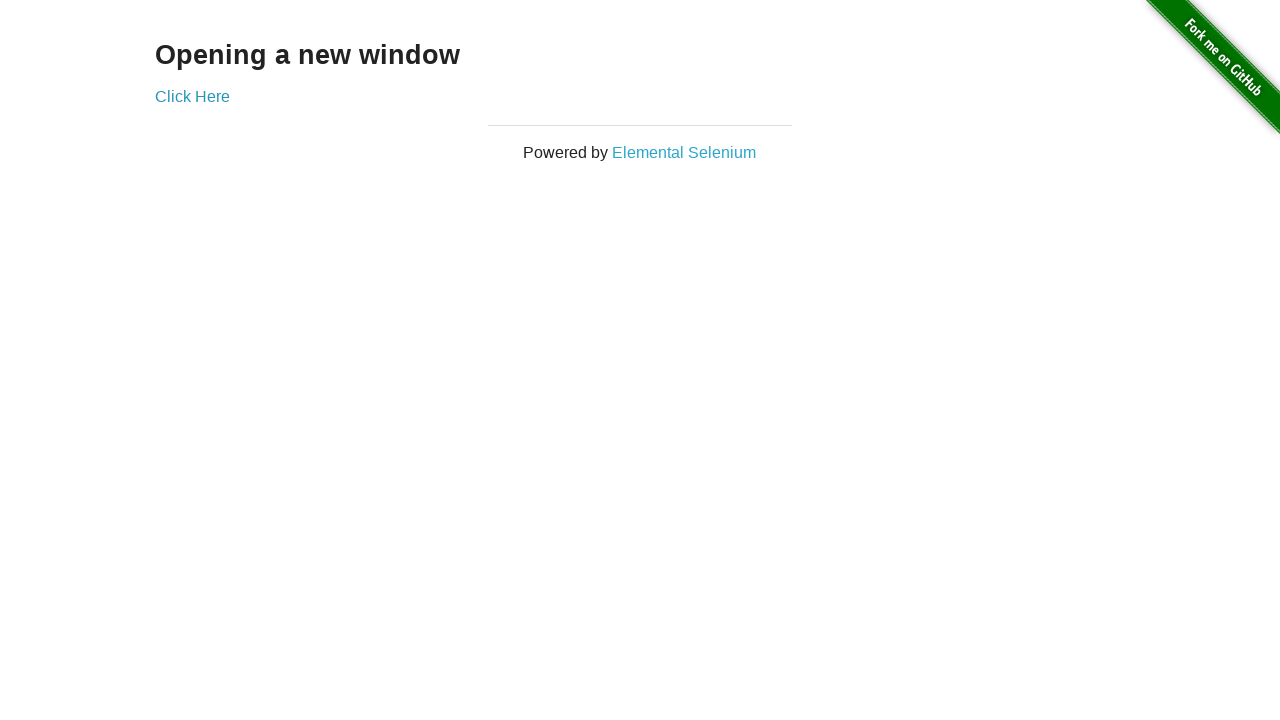

Closed the new window
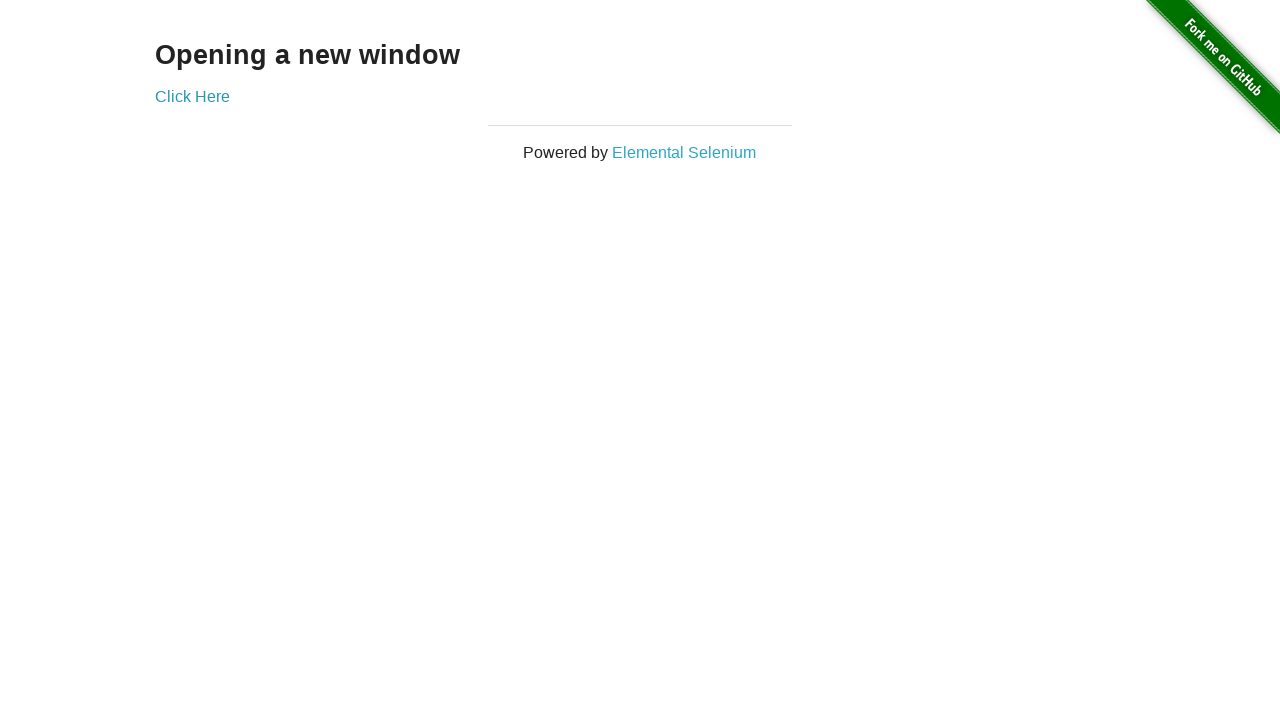

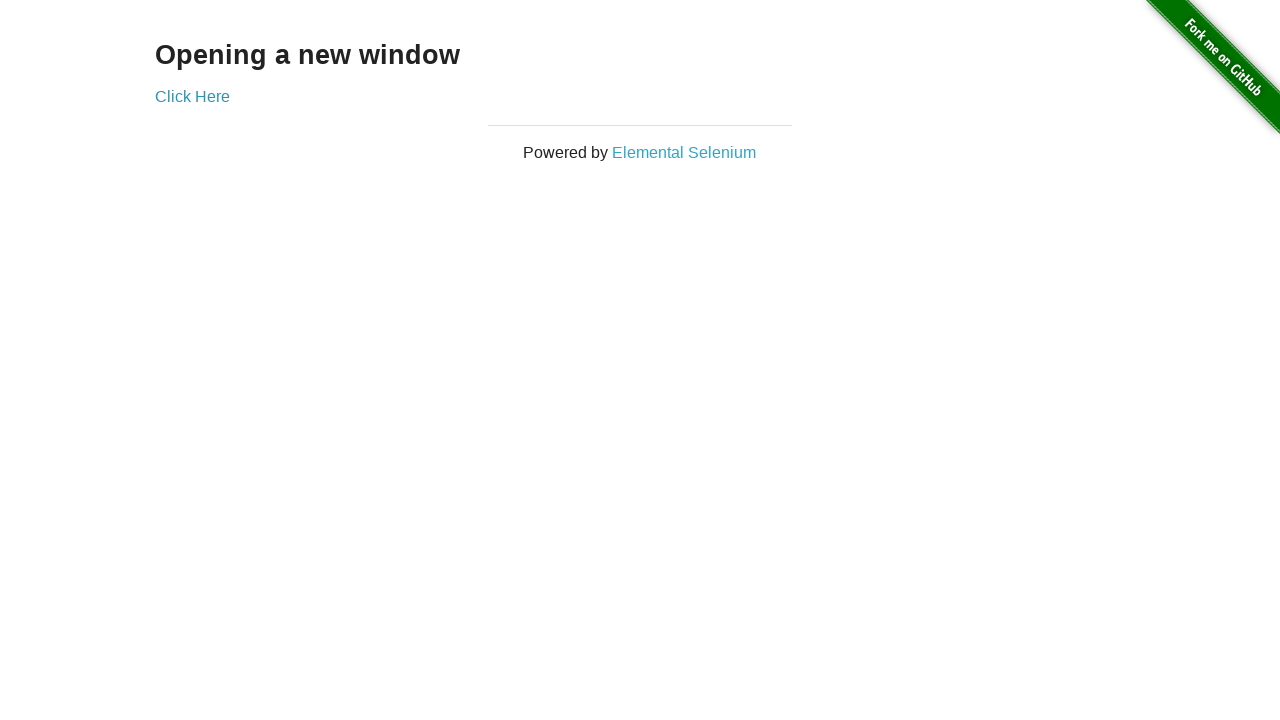